Navigates to a test page and clicks the JavaScript exception button to verify stack trace generation

Starting URL: https://www.selenium.dev/selenium/web/bidi/logEntryAdded.html

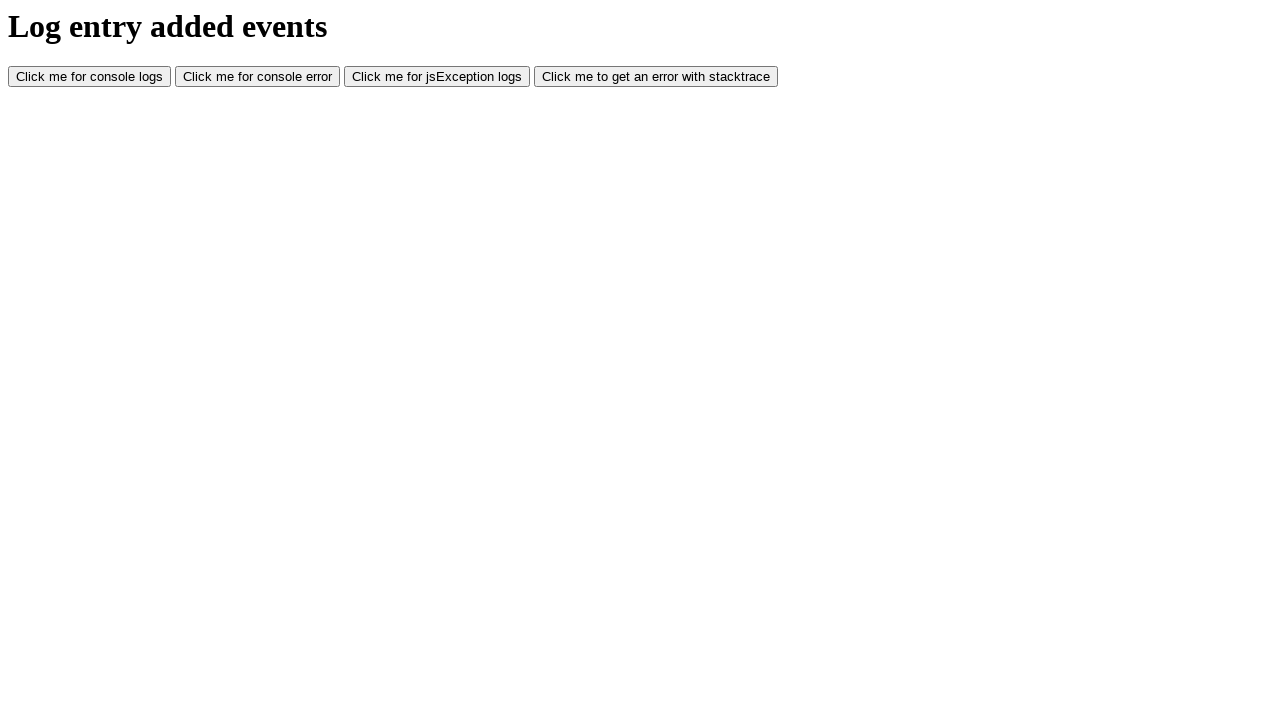

Clicked JavaScript exception button to trigger exception with stack trace at (437, 77) on #jsException
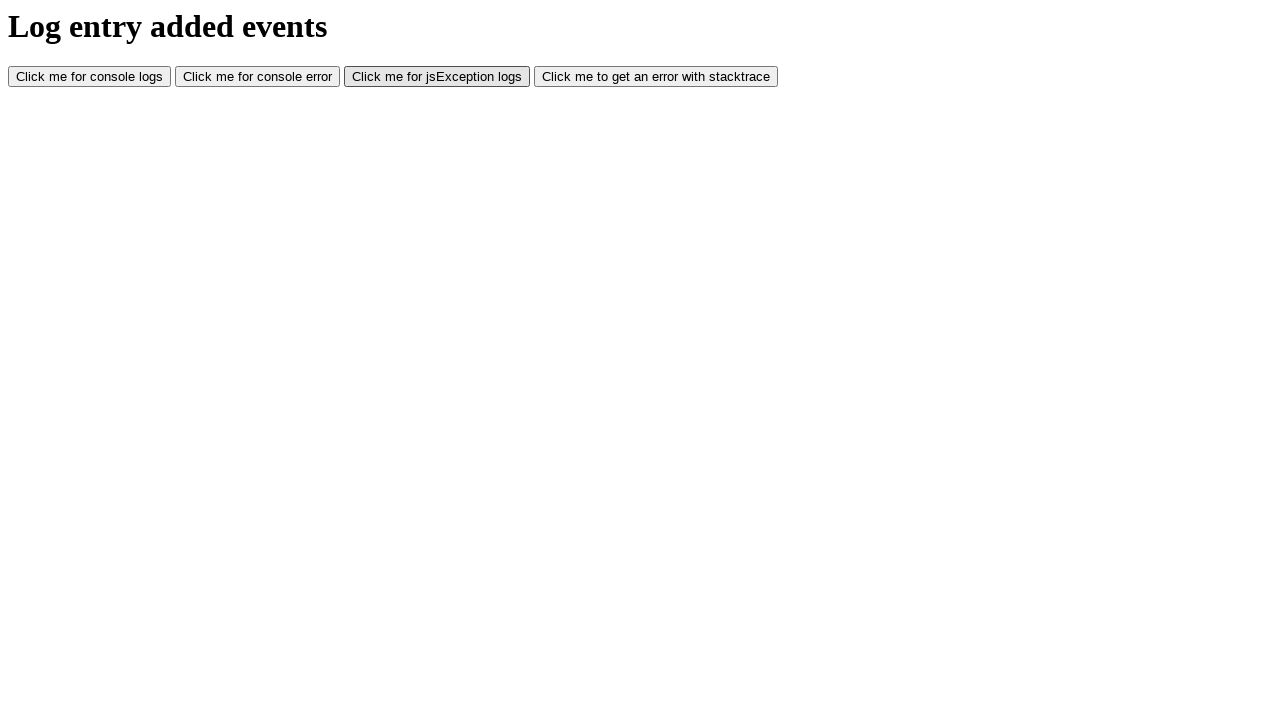

Waited 500ms for JavaScript exception to be processed
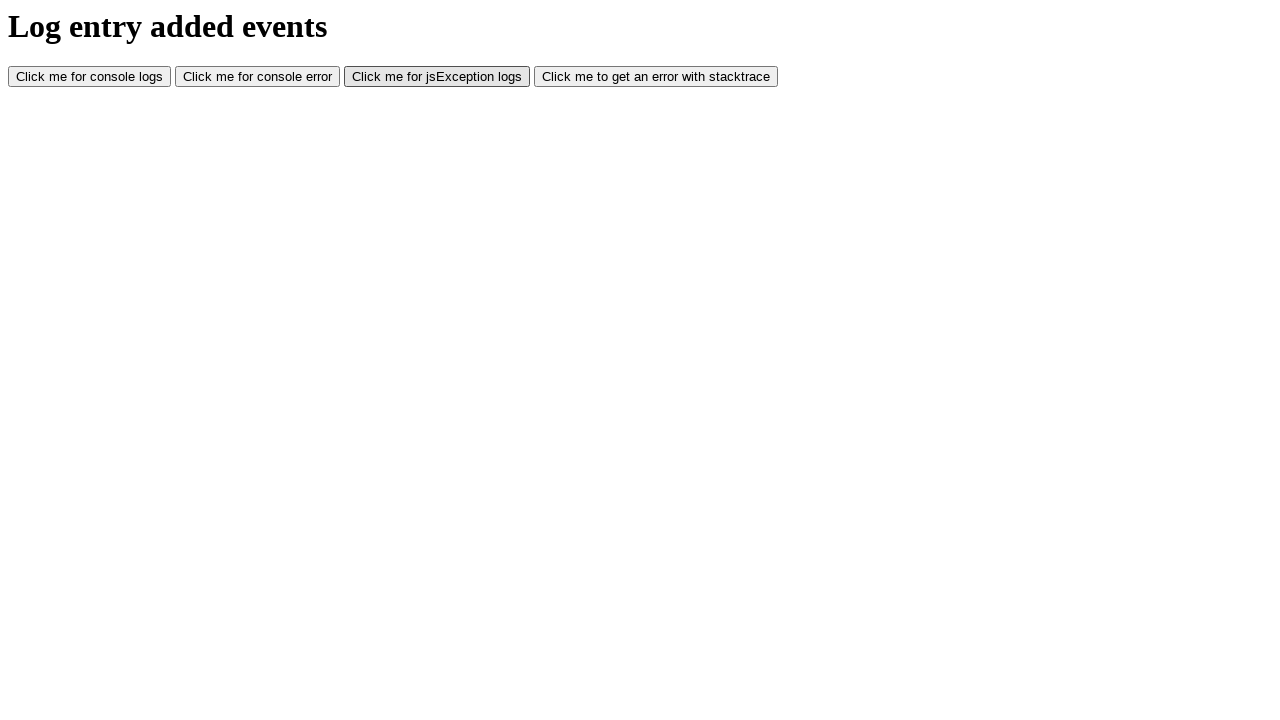

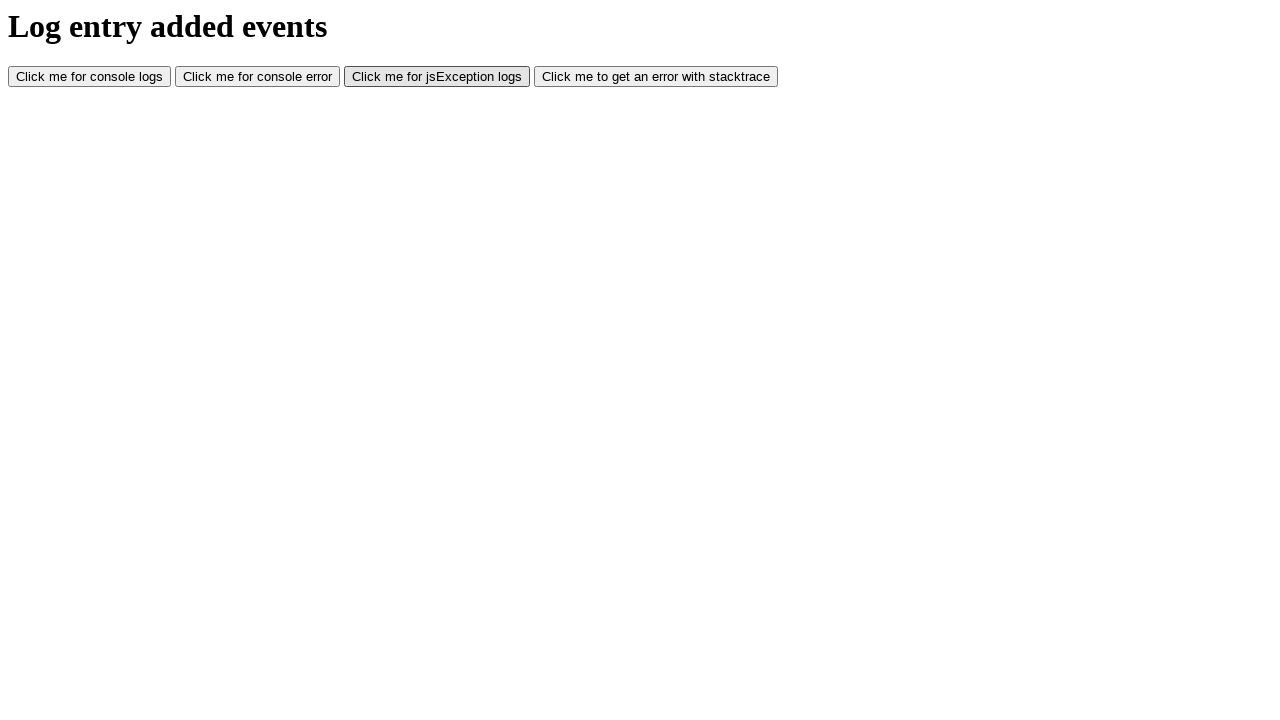